Tests a loader/spinner functionality by clicking a loader button and waiting for elements to appear using implicit waits

Starting URL: https://www.automationtesting.co.uk/loader.html

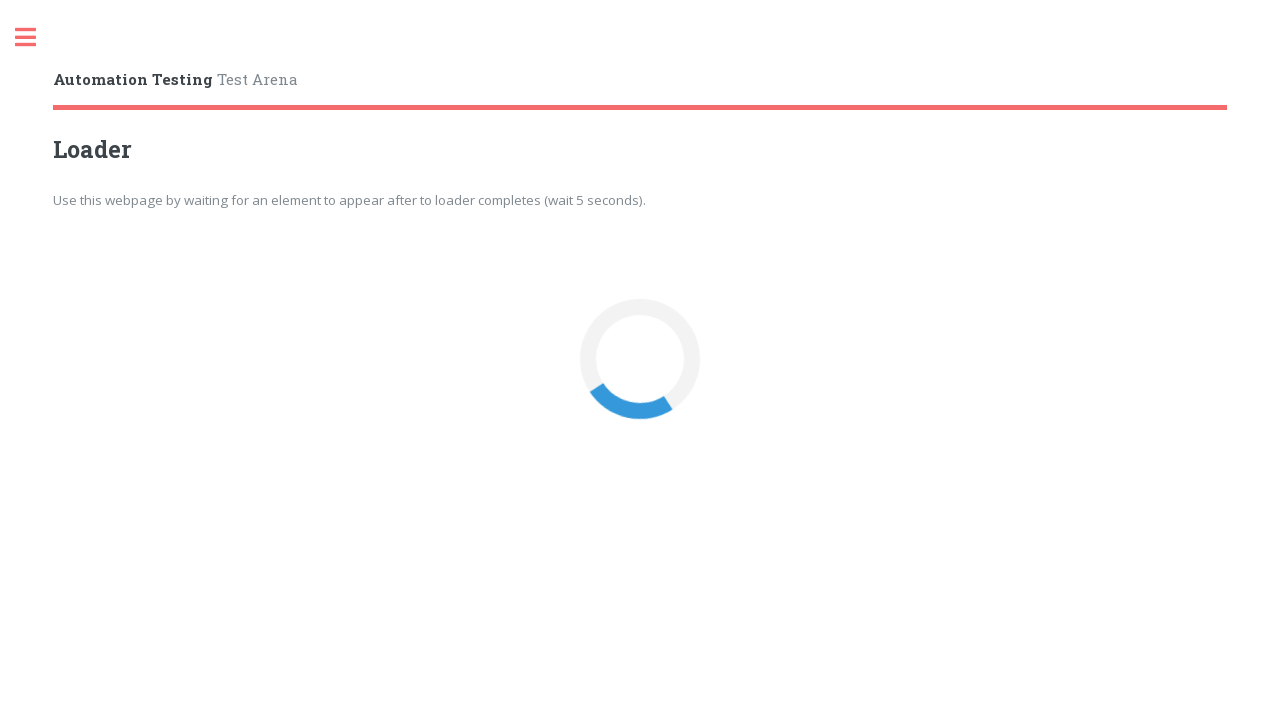

Navigated to loader test page
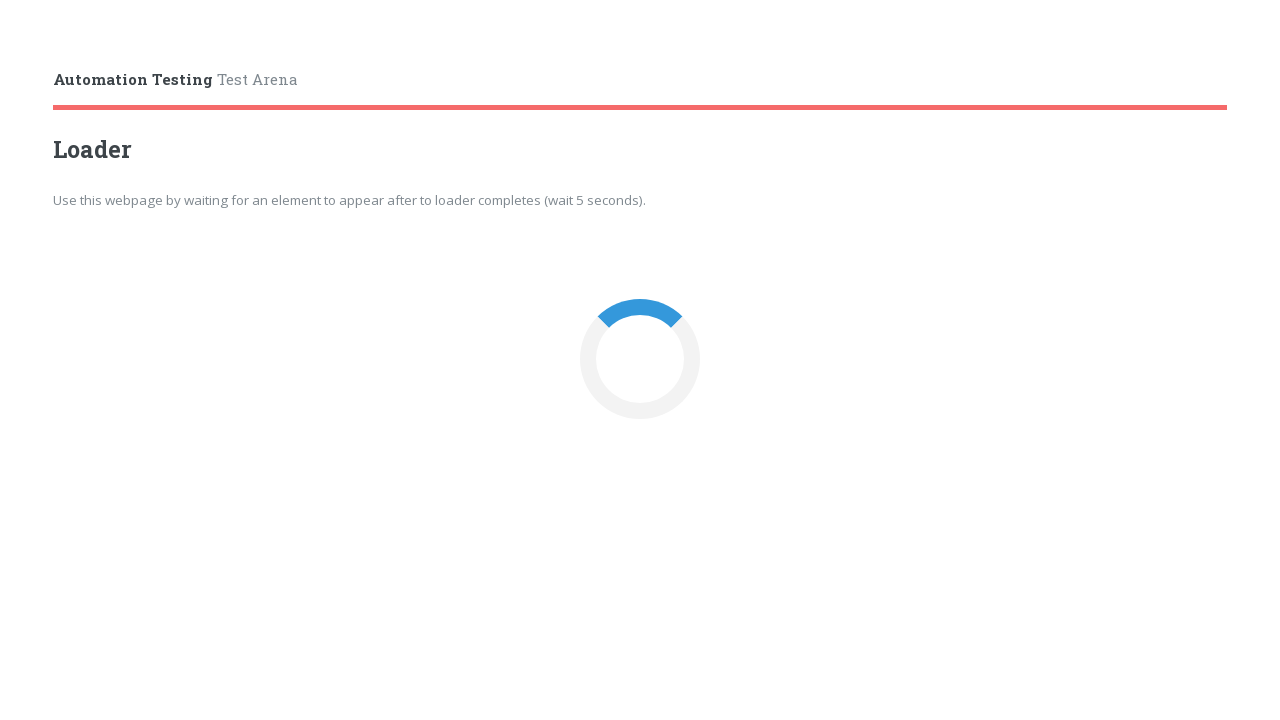

Clicked loader button to trigger spinner at (640, 360) on #loaderBtn
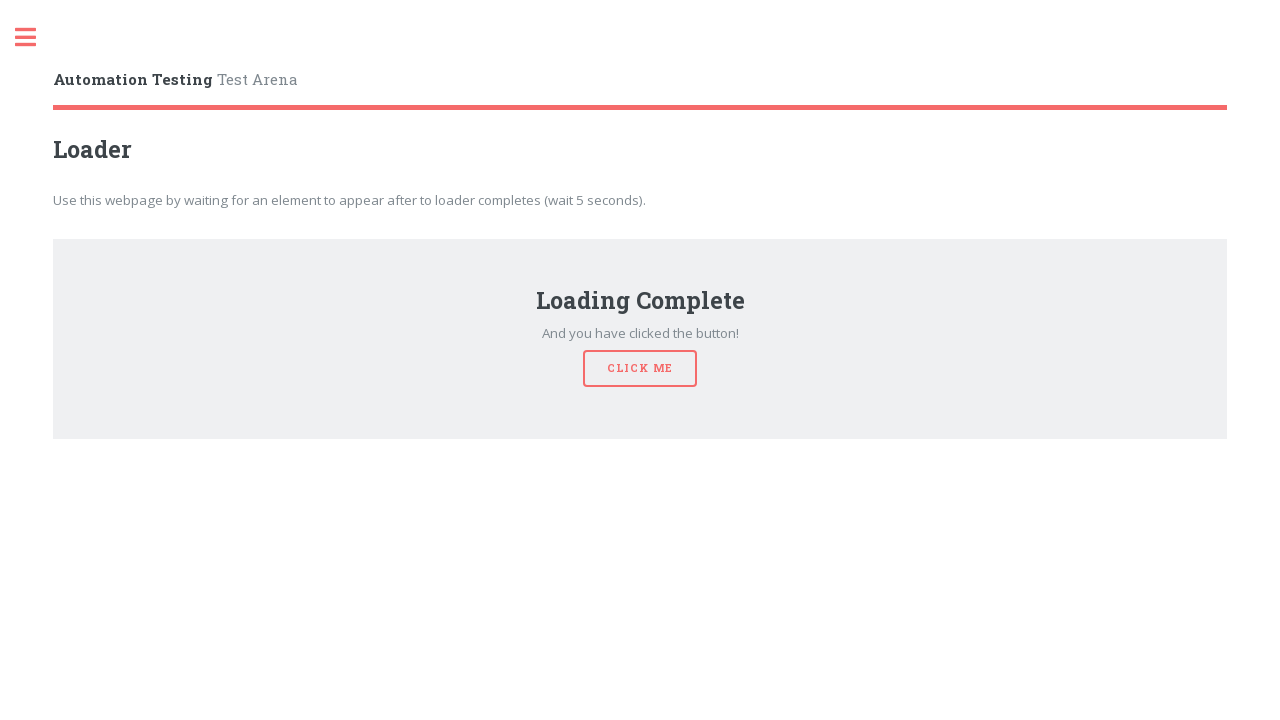

Waited for network to become idle, loader animation completed
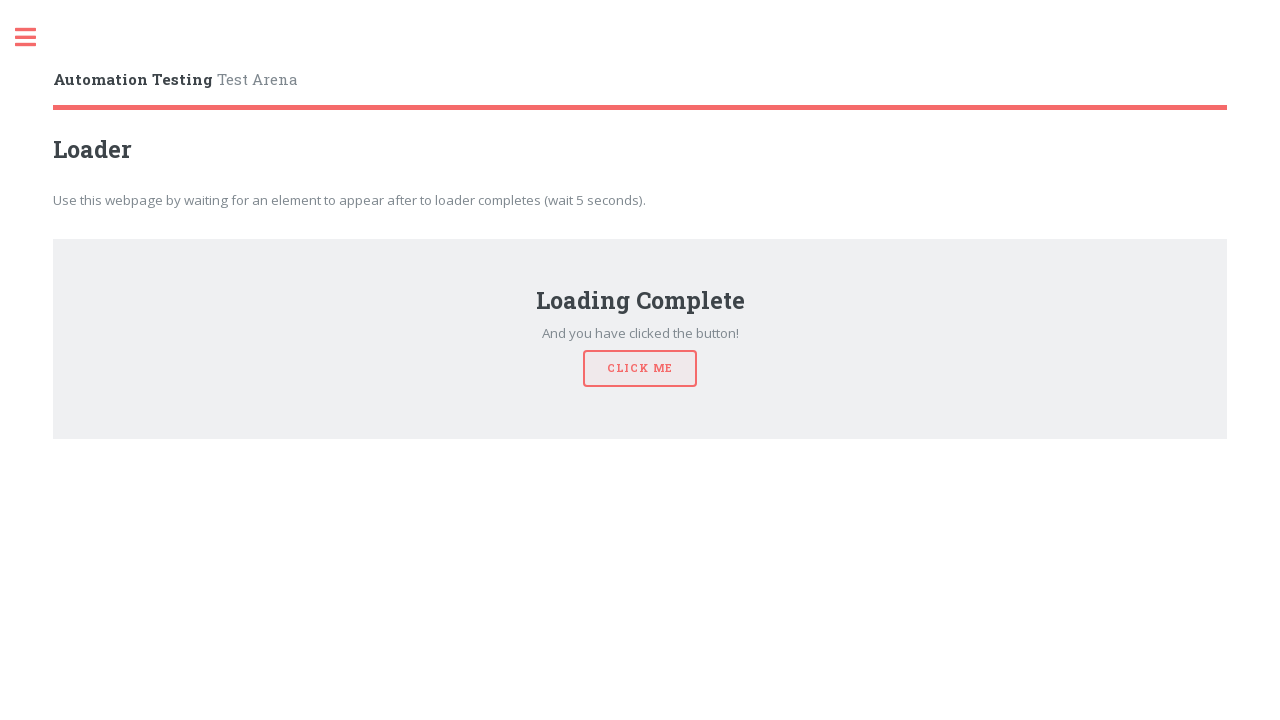

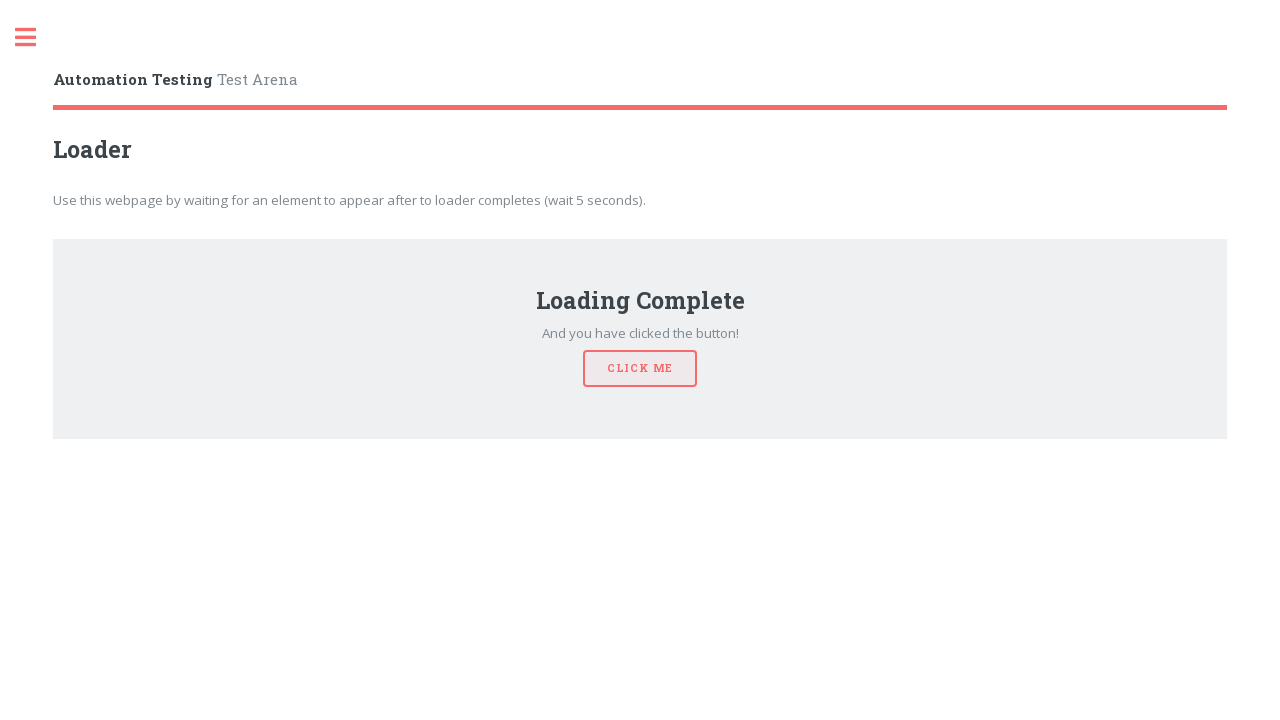